Tests window handling functionality by clicking a link to open a new window, switching between windows, and verifying content in each window

Starting URL: https://the-internet.herokuapp.com/windows

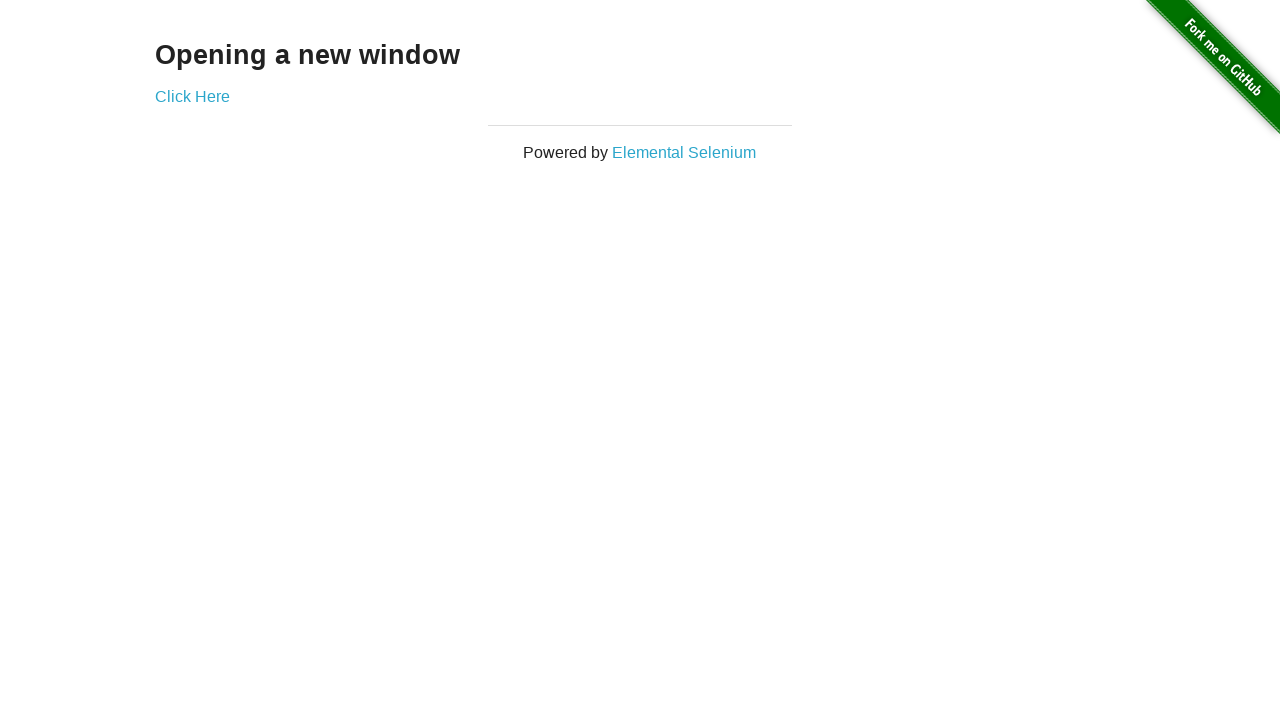

Clicked 'Click Here' link to open new window at (192, 96) on text='Click Here'
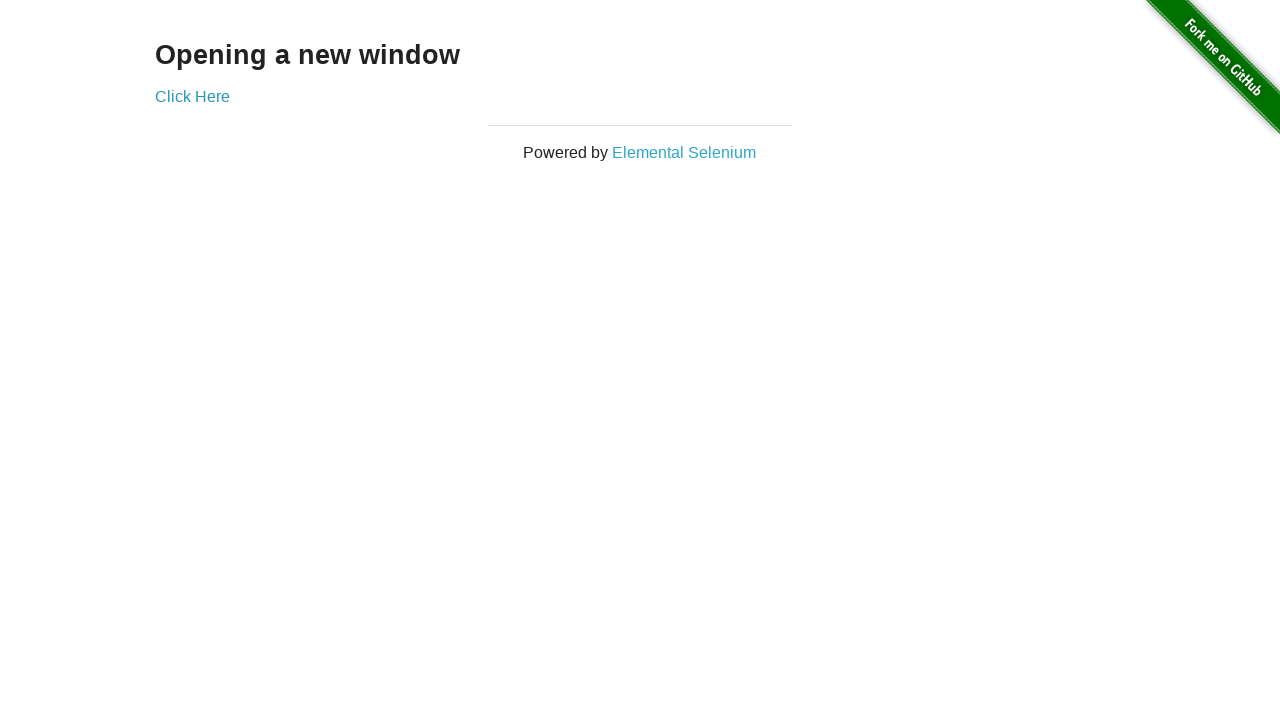

Clicked link and waited for new page to open at (192, 96) on text='Click Here'
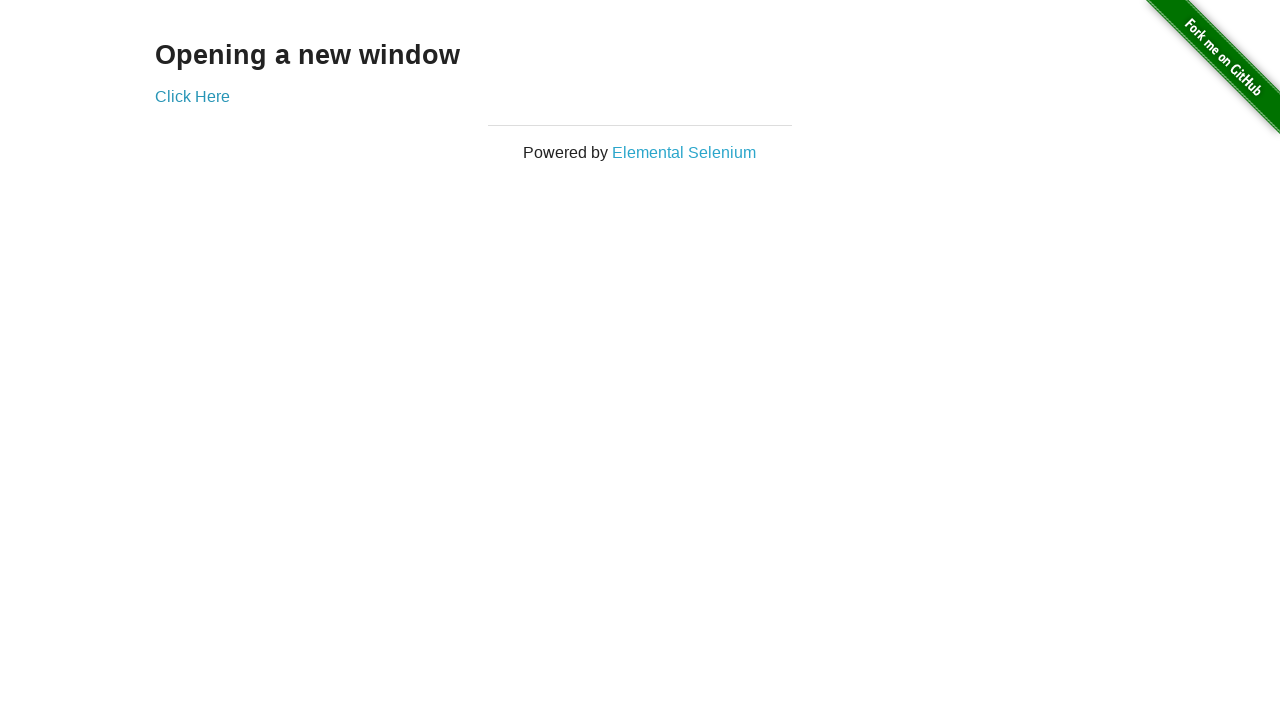

Captured new page object
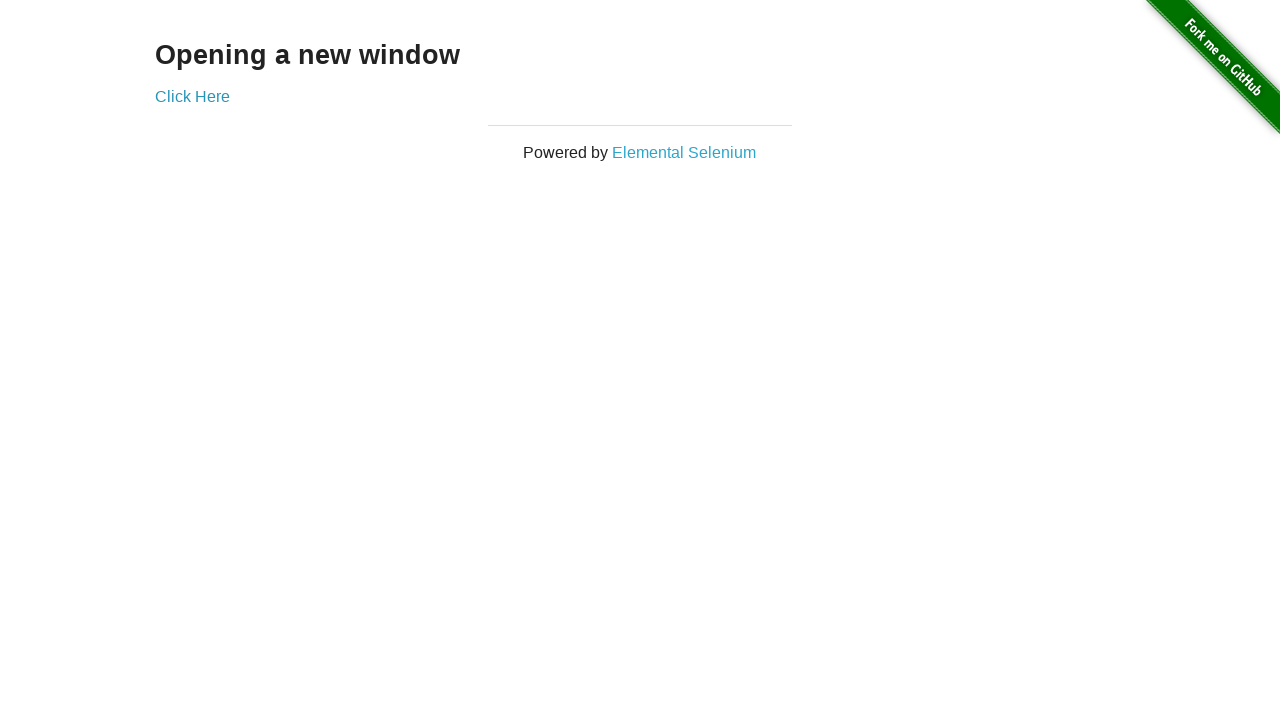

New page loaded successfully
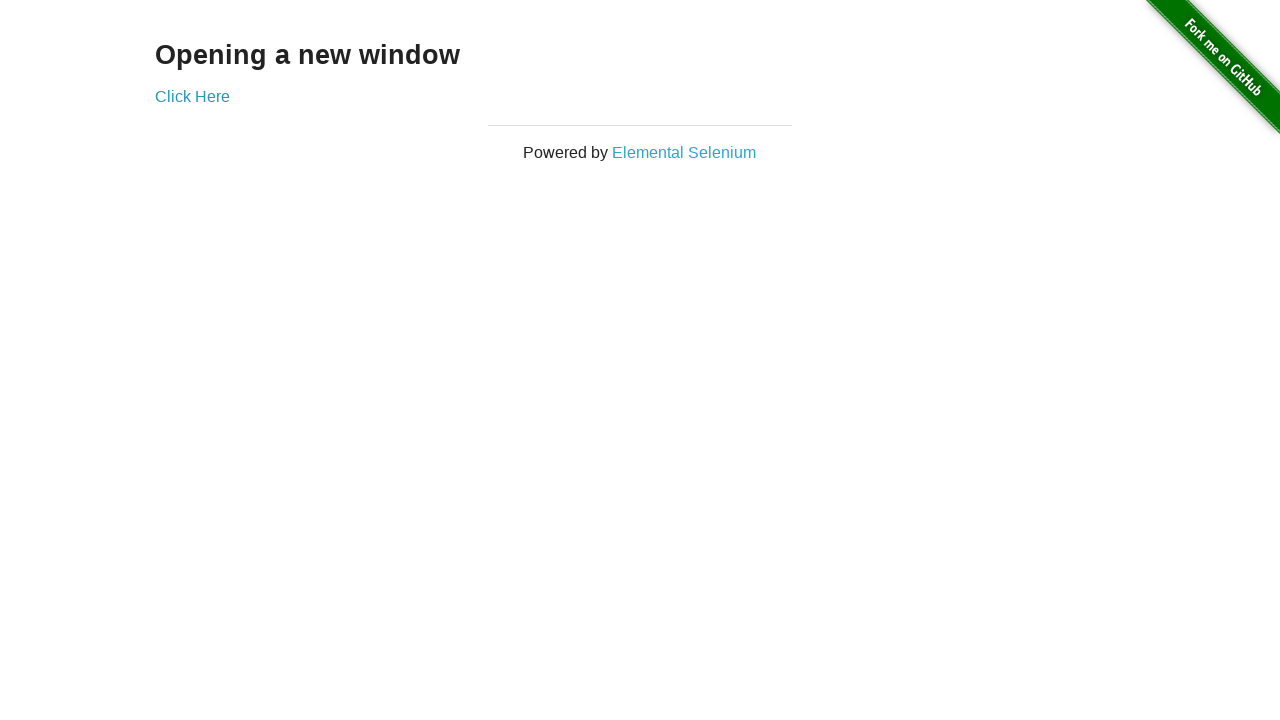

Retrieved heading text from new window: 'New Window'
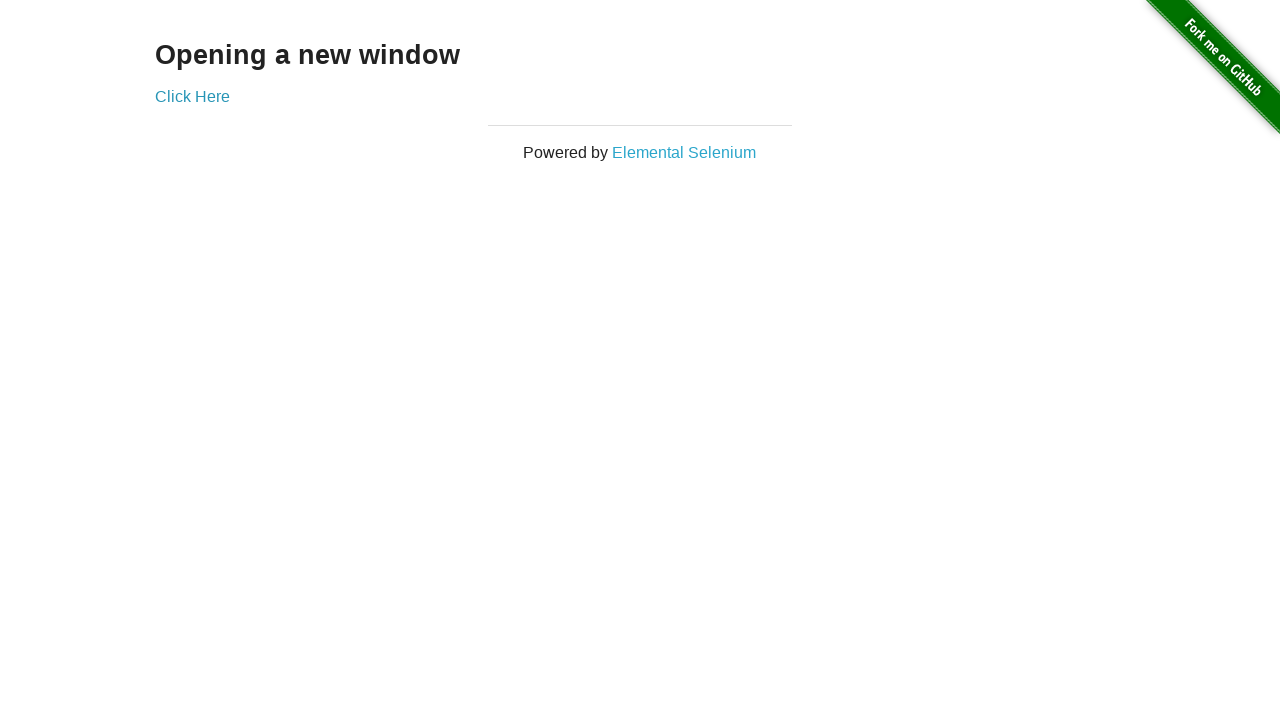

Retrieved heading text from original window: 'Opening a new window'
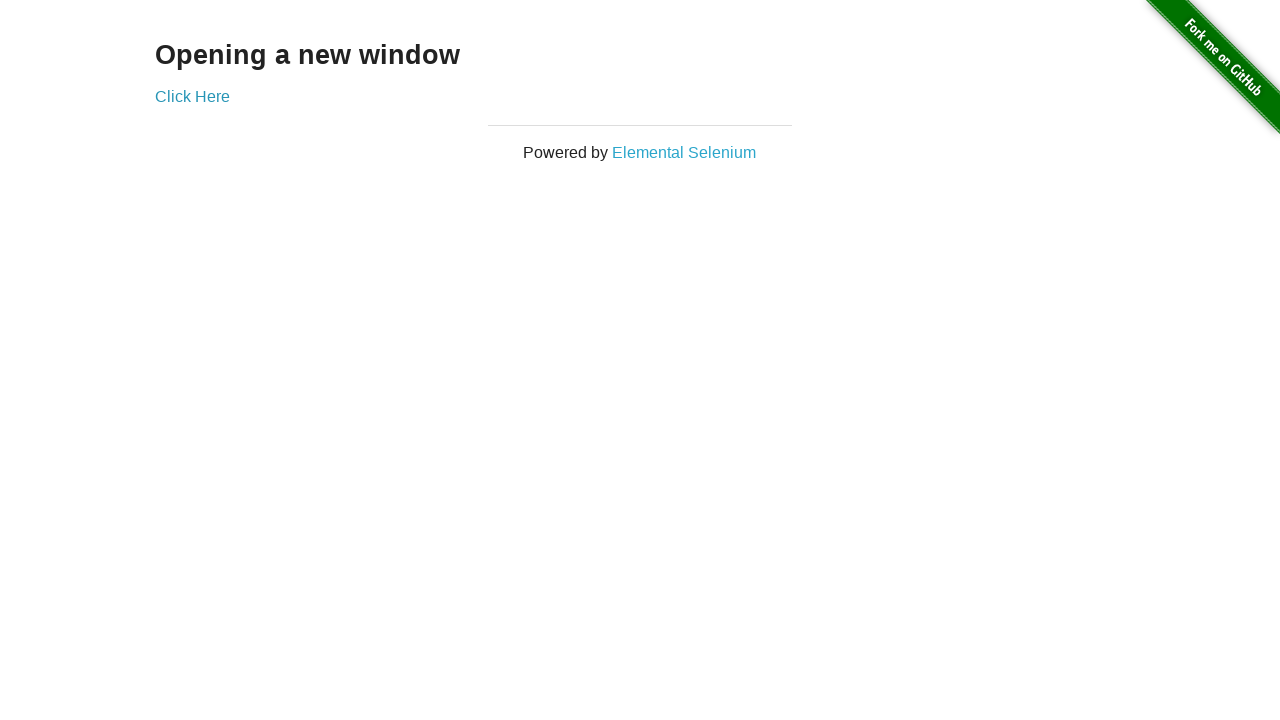

Closed the new window/tab
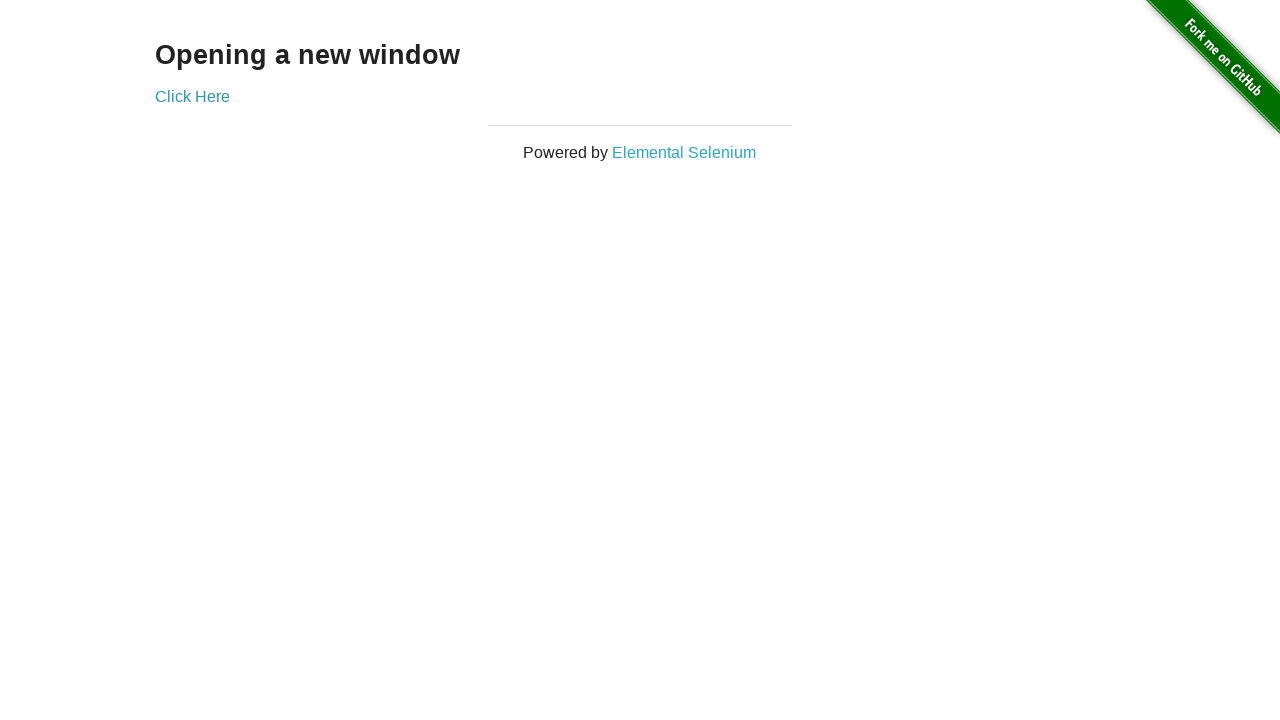

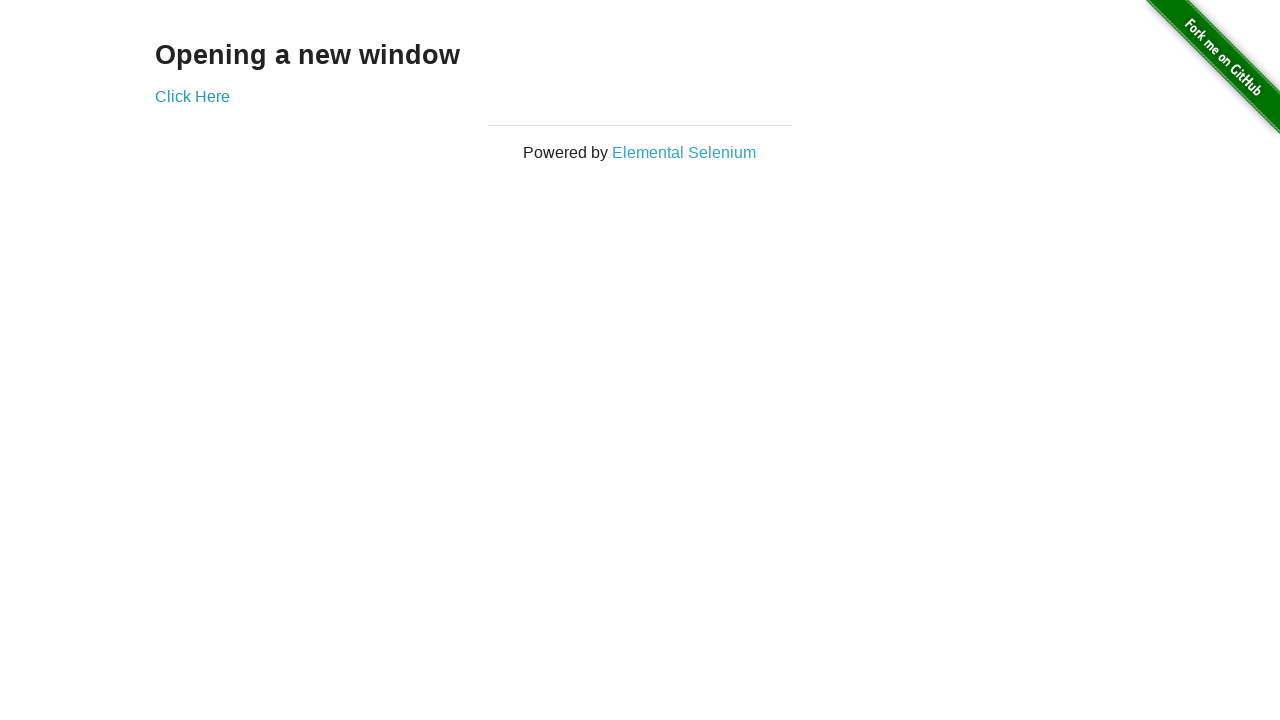